Tests contact form validation by submitting empty form, verifying error messages, then filling required fields and confirming errors disappear

Starting URL: https://jupiter.cloud.planittesting.com/#/

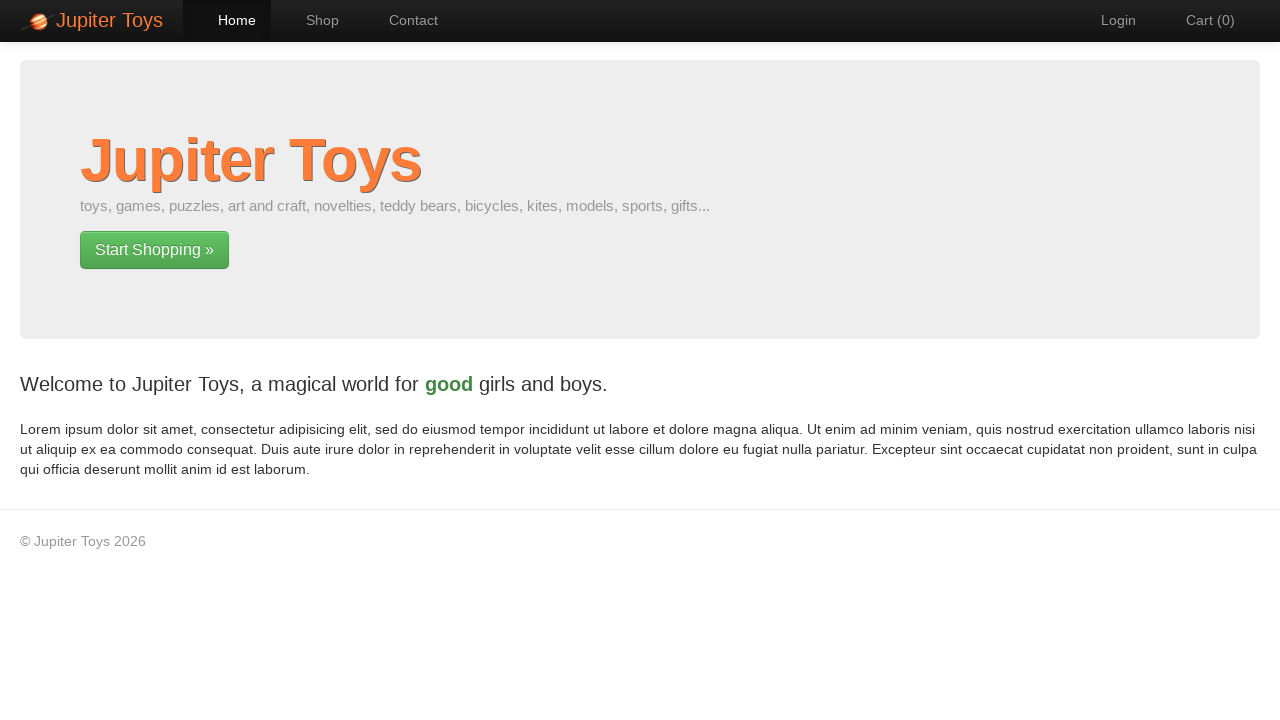

Clicked on Contact page navigation link at (404, 20) on #nav-contact
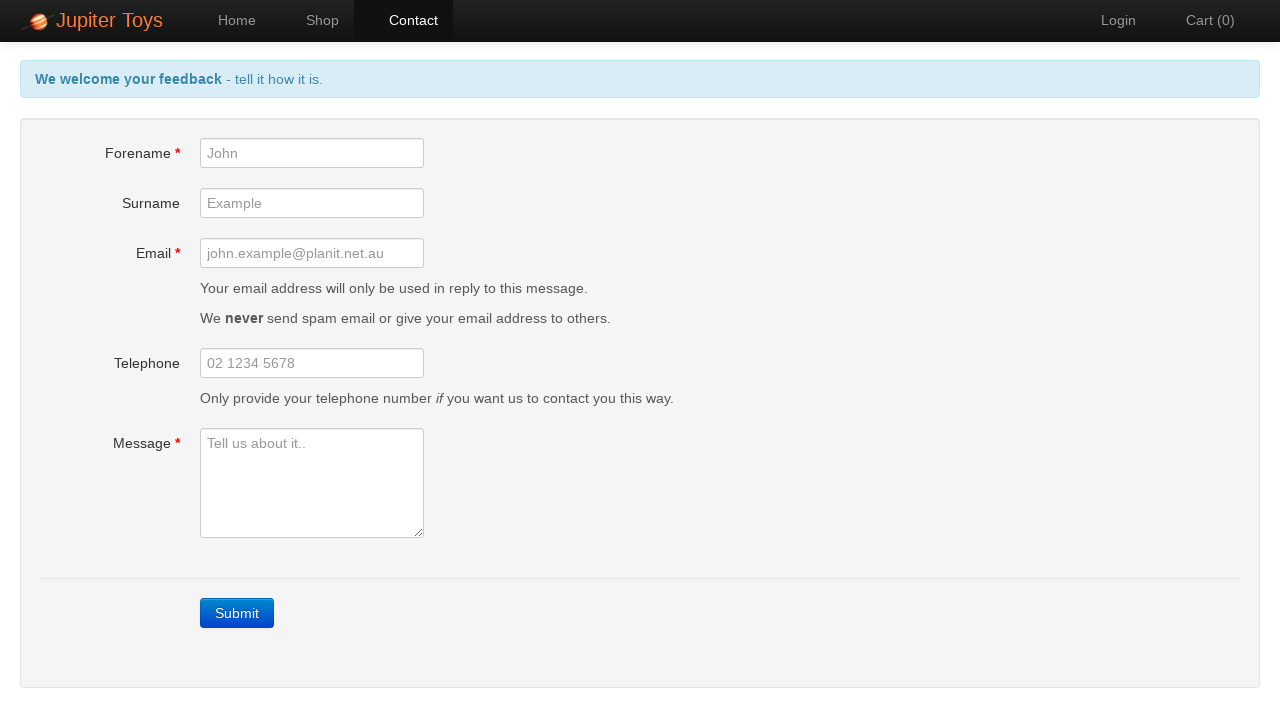

Clicked Submit button to trigger form validation on empty form at (237, 613) on xpath=/html/body/div[2]/div/form/div/a
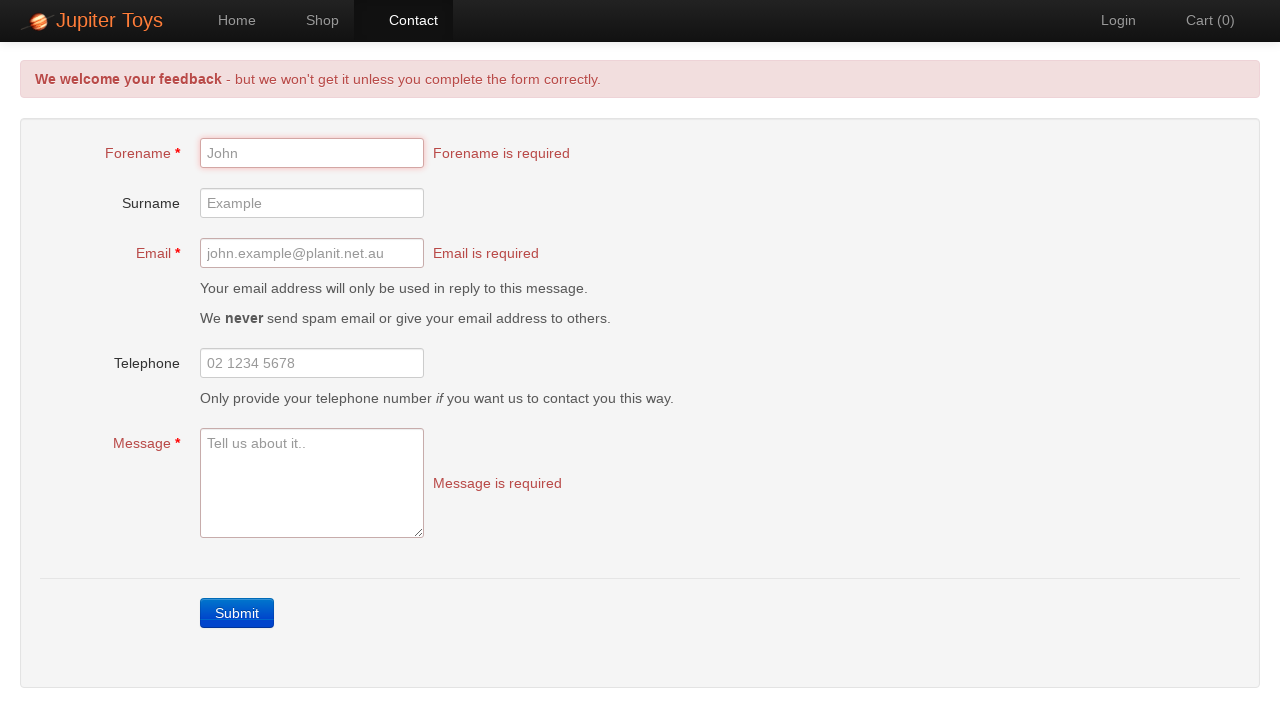

Verified error messages appeared after submitting empty form
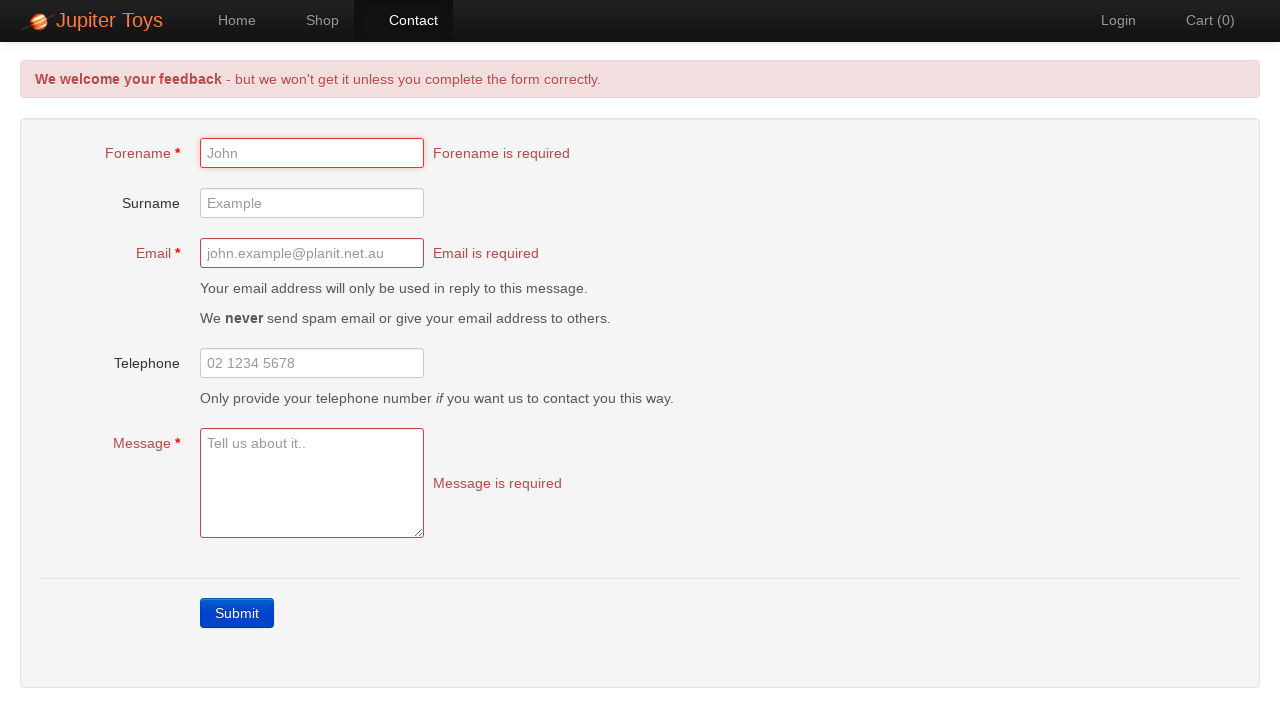

Clicked on forename field to focus it at (312, 153) on #forename
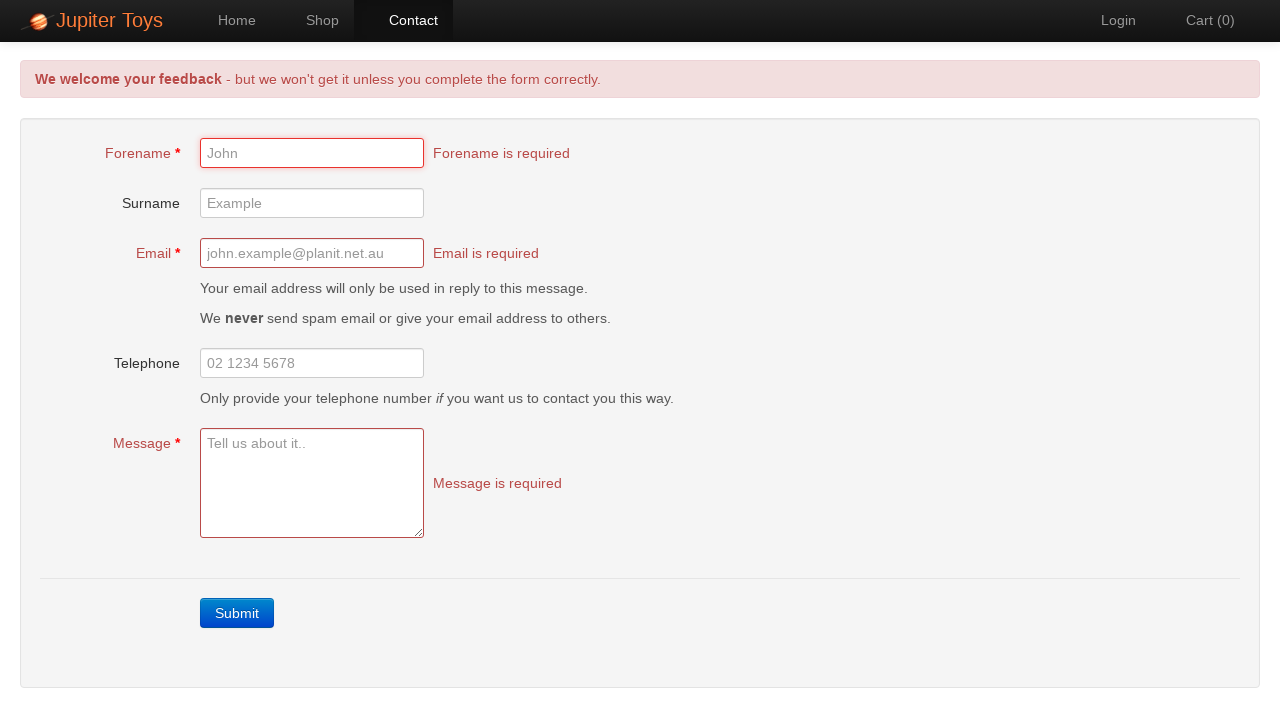

Filled forename field with 'Agustina' on #forename
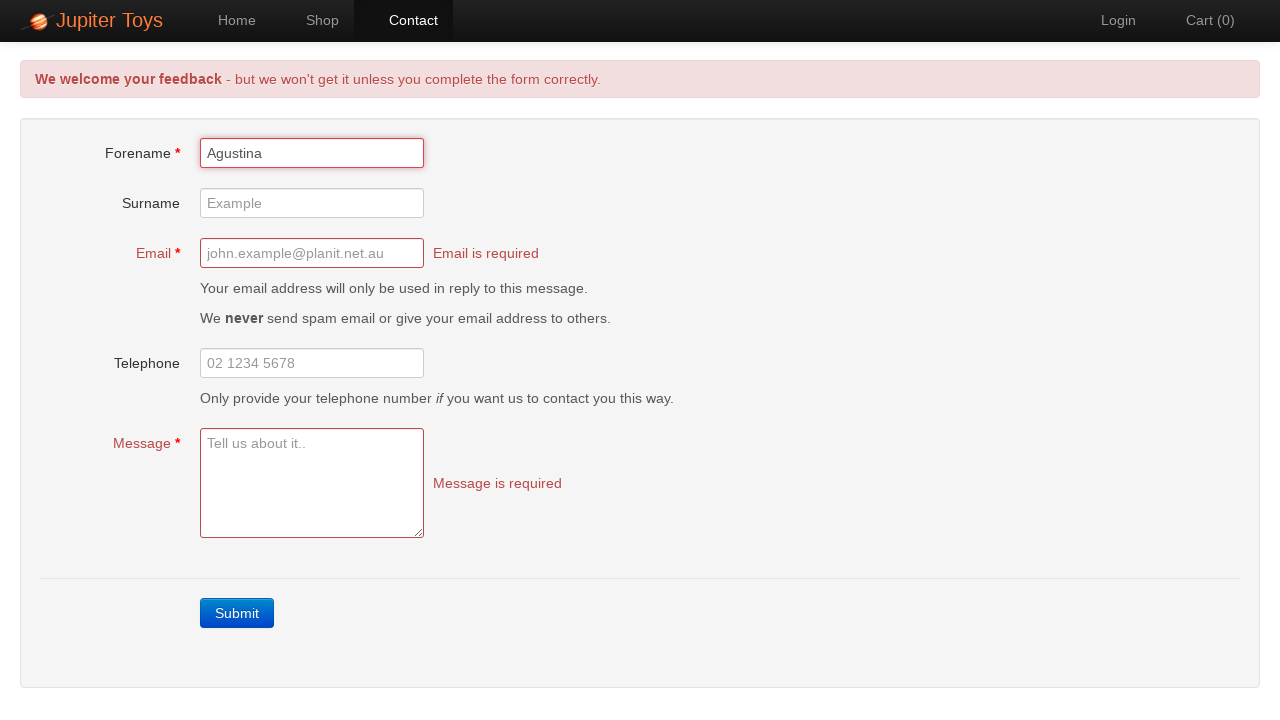

Filled email field with 'testuser842@example.com' on #email
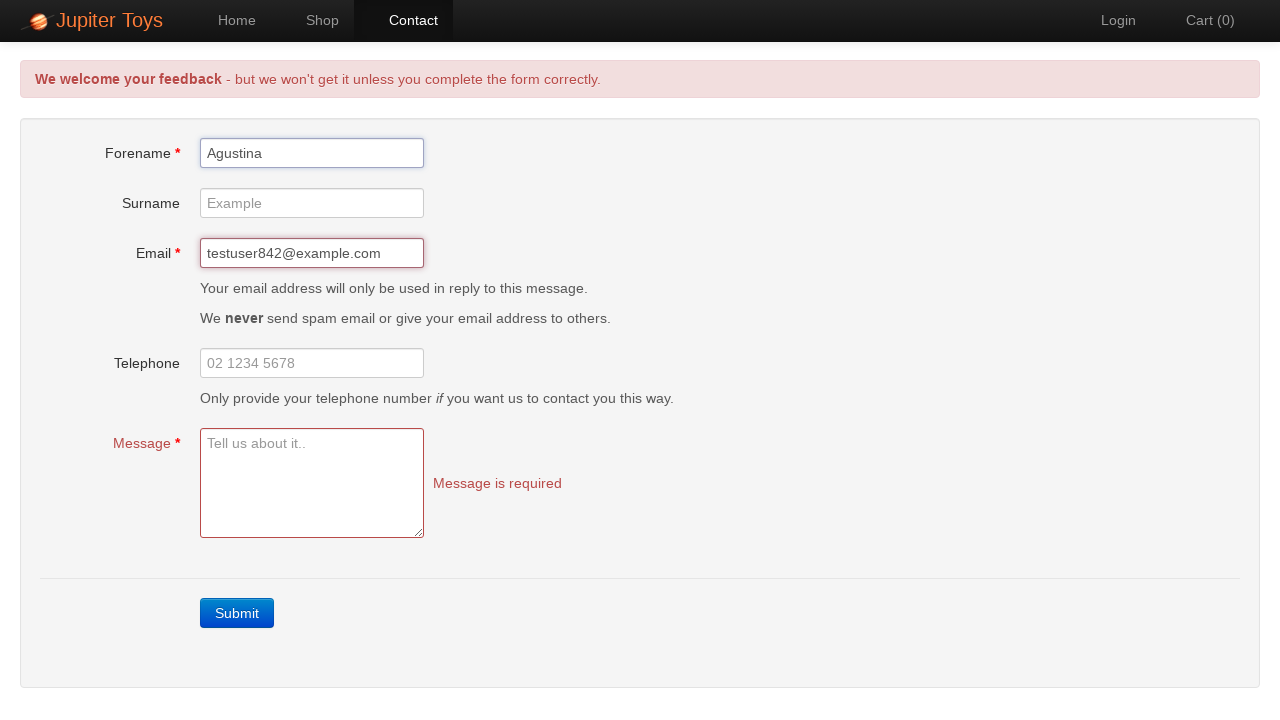

Filled message field with test message text on #message
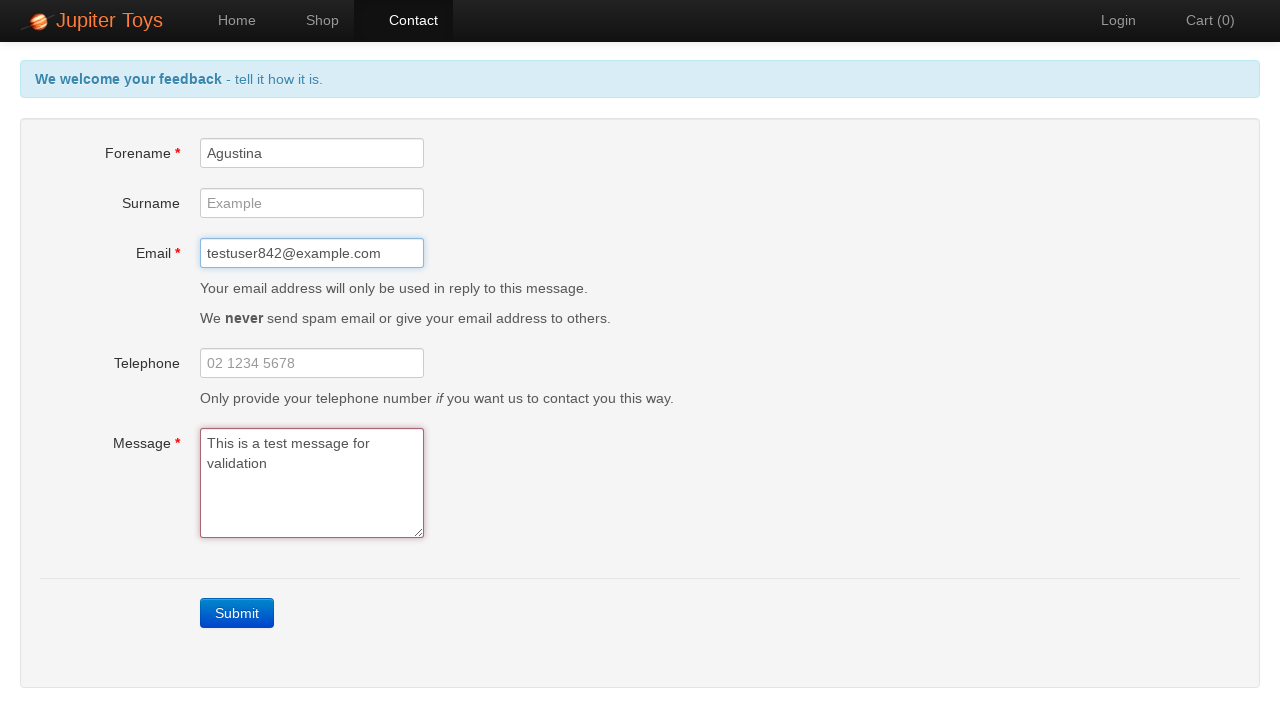

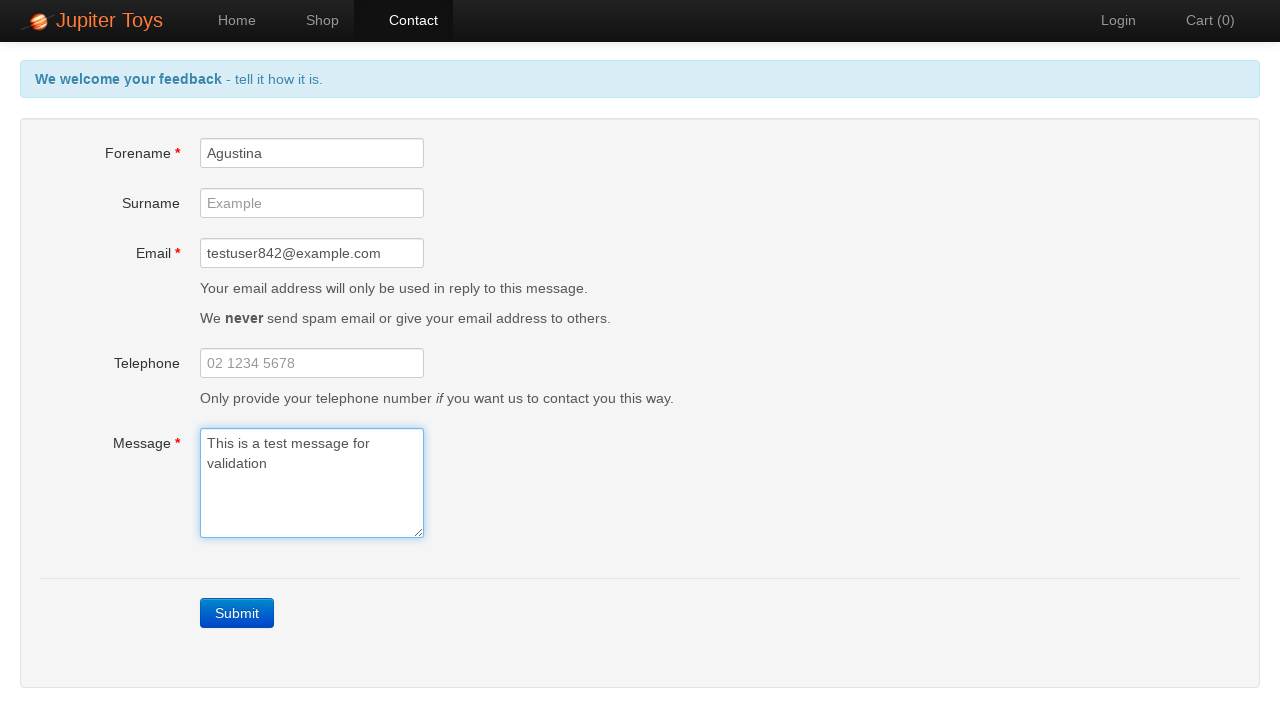